Navigates to Rediff.com and verifies that the page contains links (anchor elements)

Starting URL: http://rediff.com

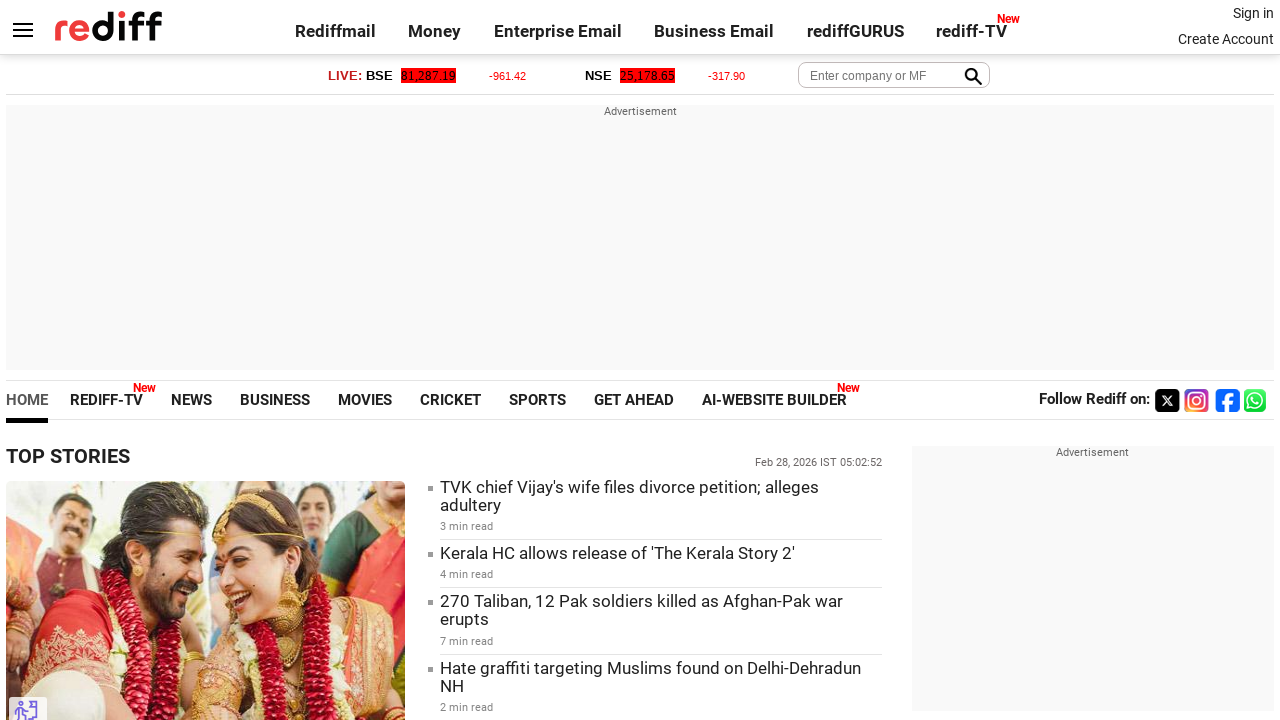

Navigated to http://rediff.com
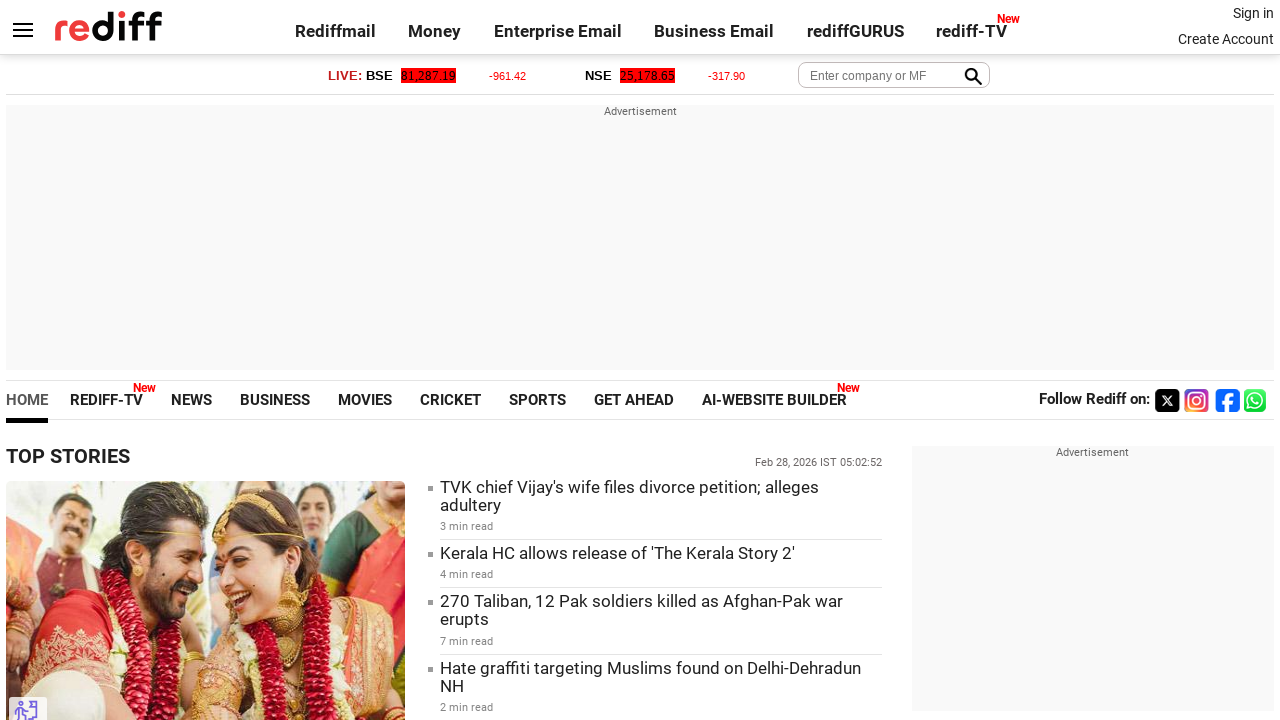

Waited for anchor elements to load on the page
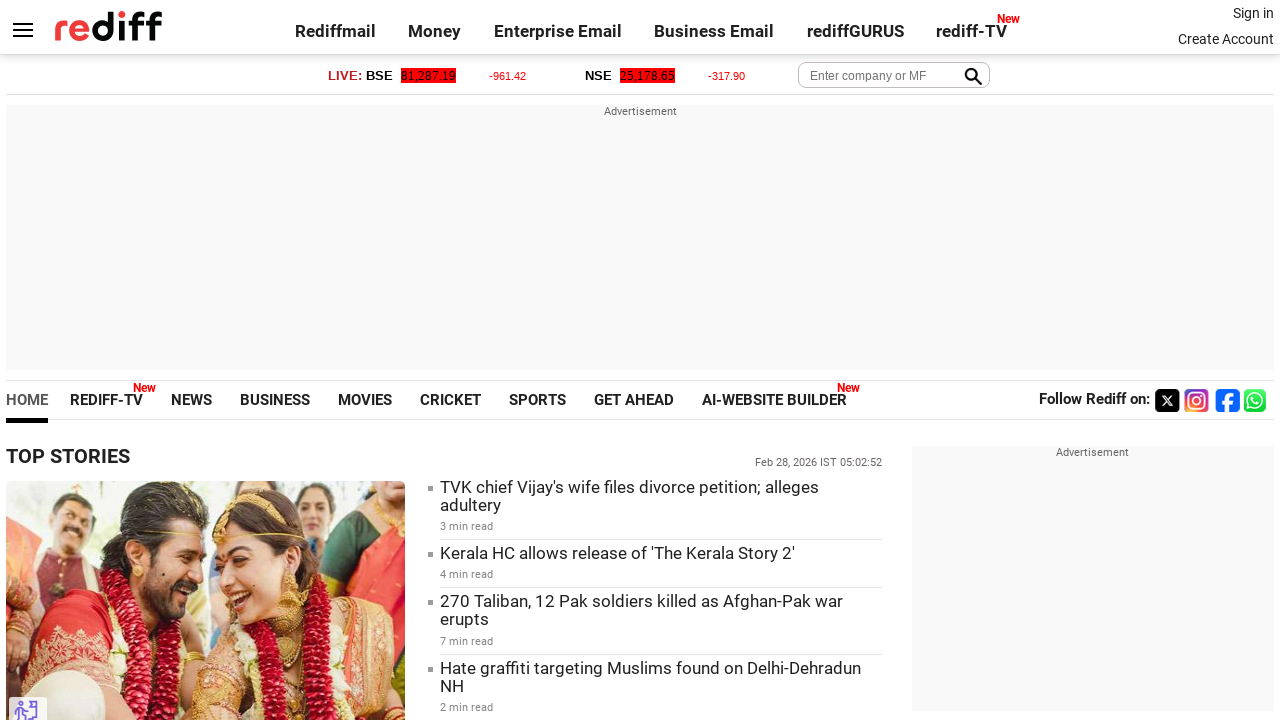

Located all anchor elements on the page
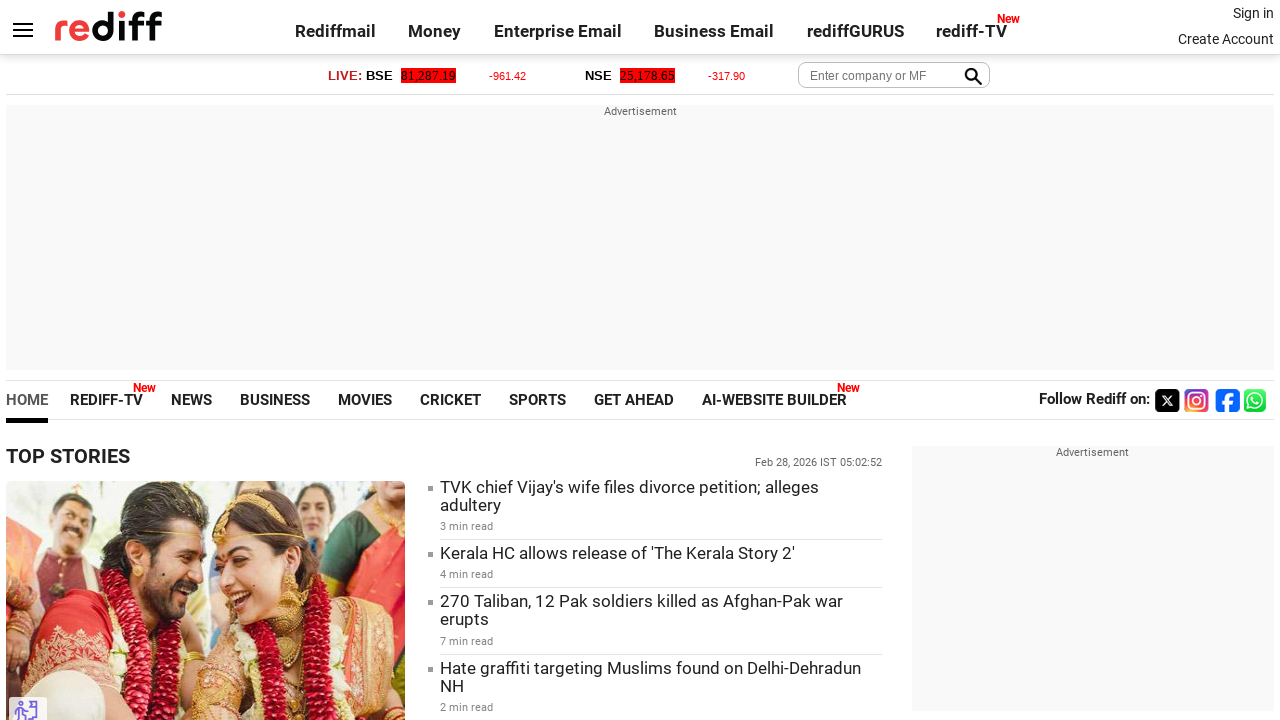

Verified that page contains links - assertion passed
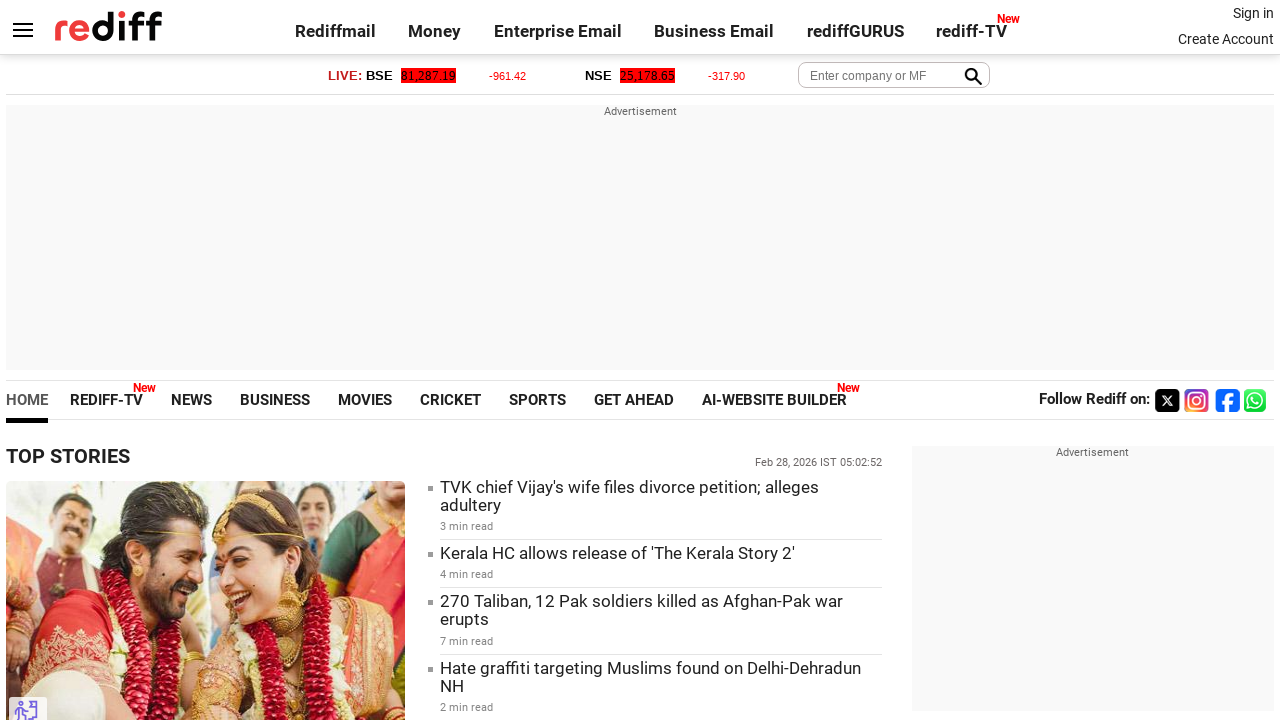

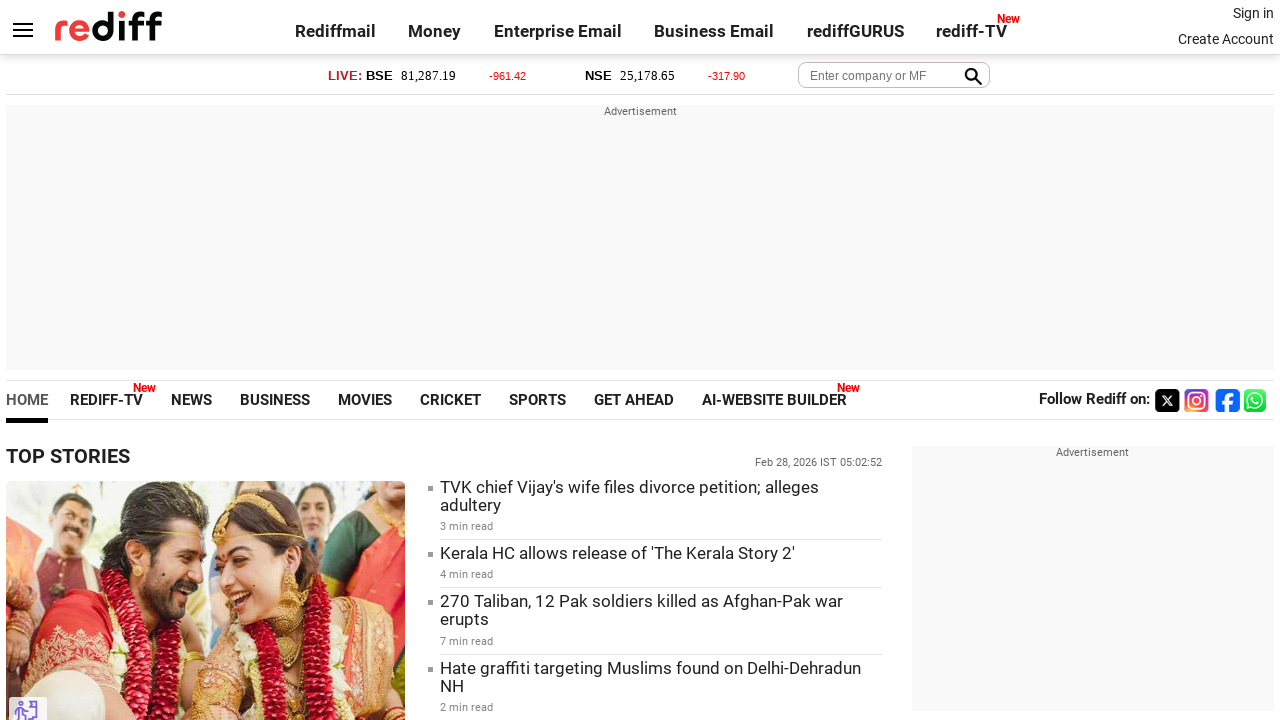